Tests displaying growl-style notification messages on a page by injecting jQuery and jQuery Growl library via JavaScript execution, then triggering notification displays.

Starting URL: http://the-internet.herokuapp.com

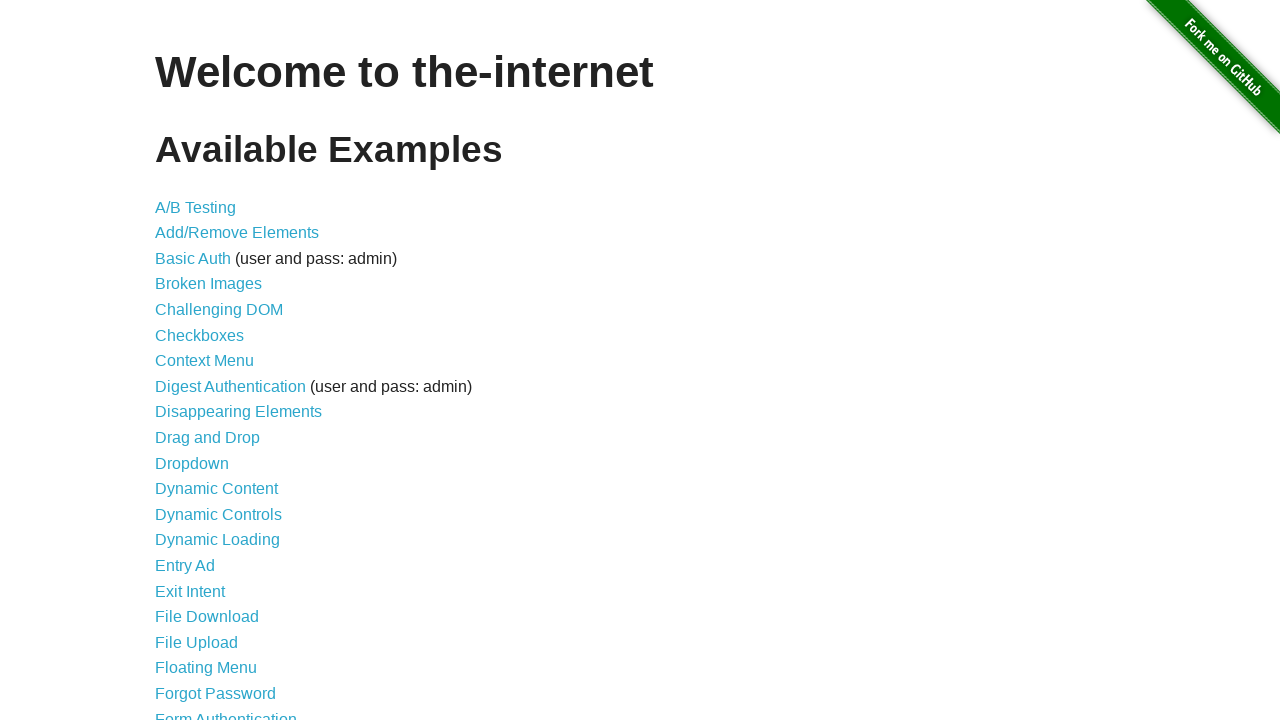

Injected jQuery library check and initialization
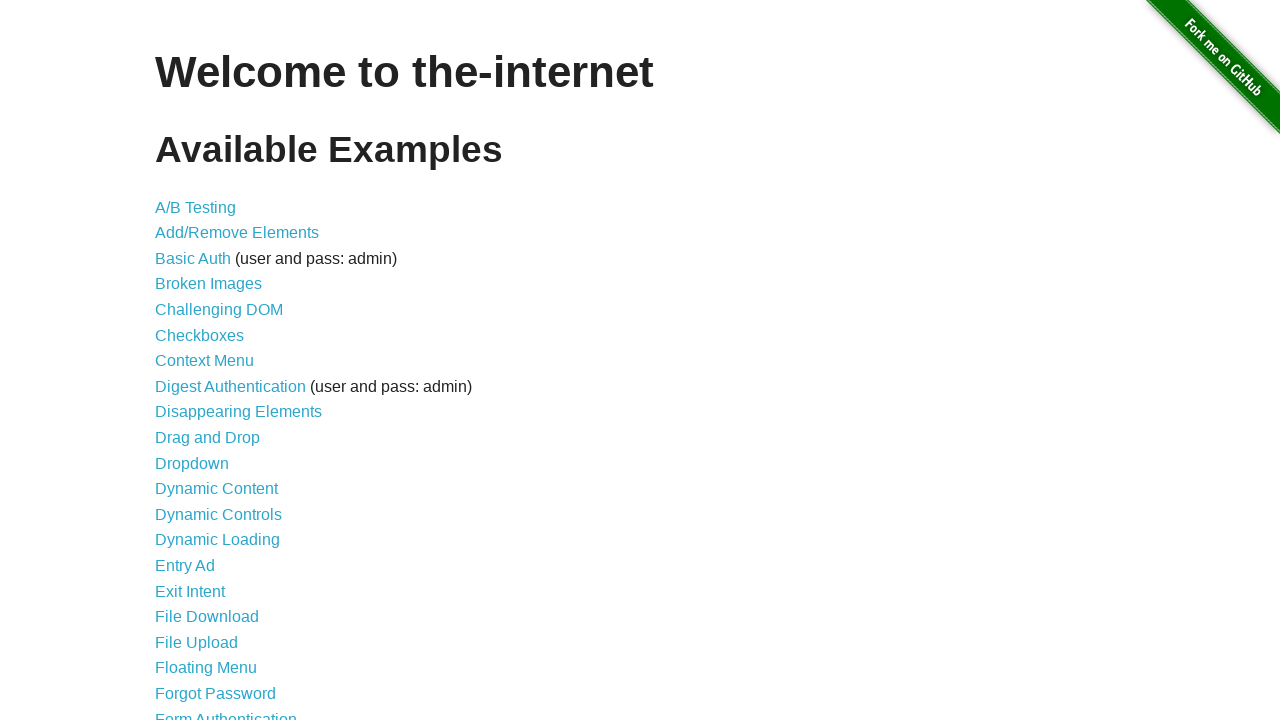

jQuery library loaded and ready
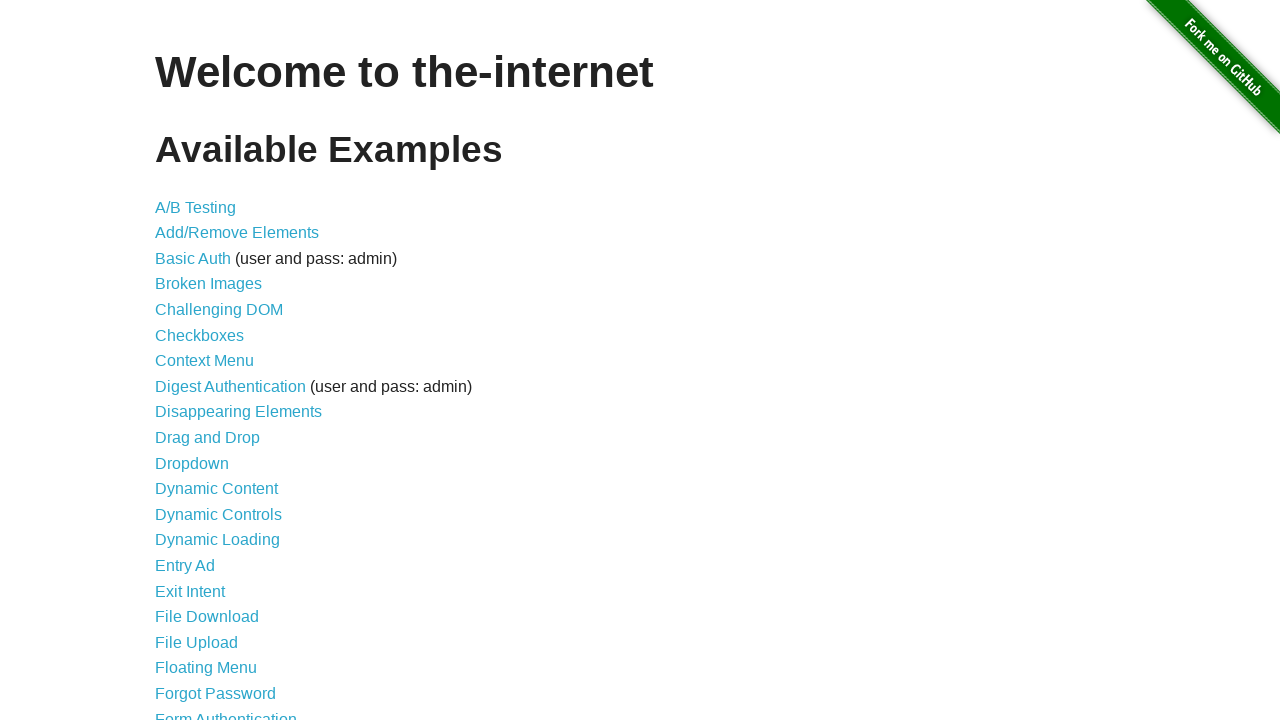

jQuery Growl library script loaded
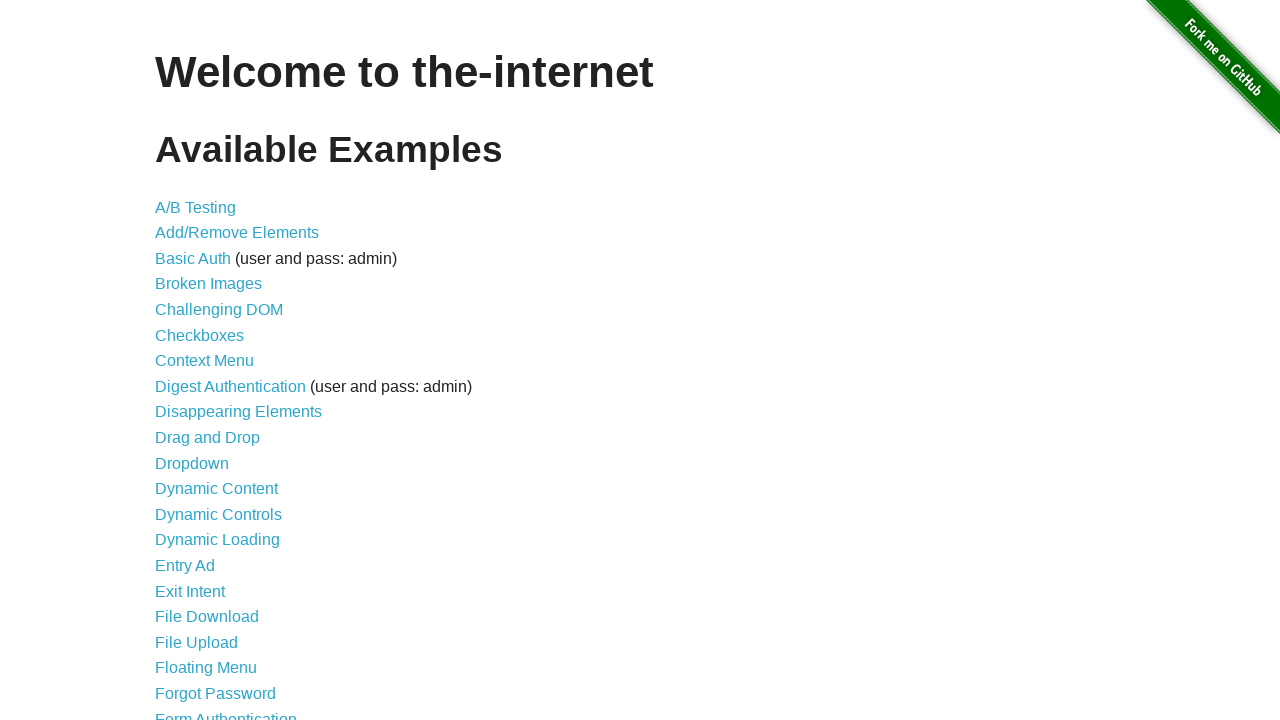

jQuery Growl stylesheet injected into page head
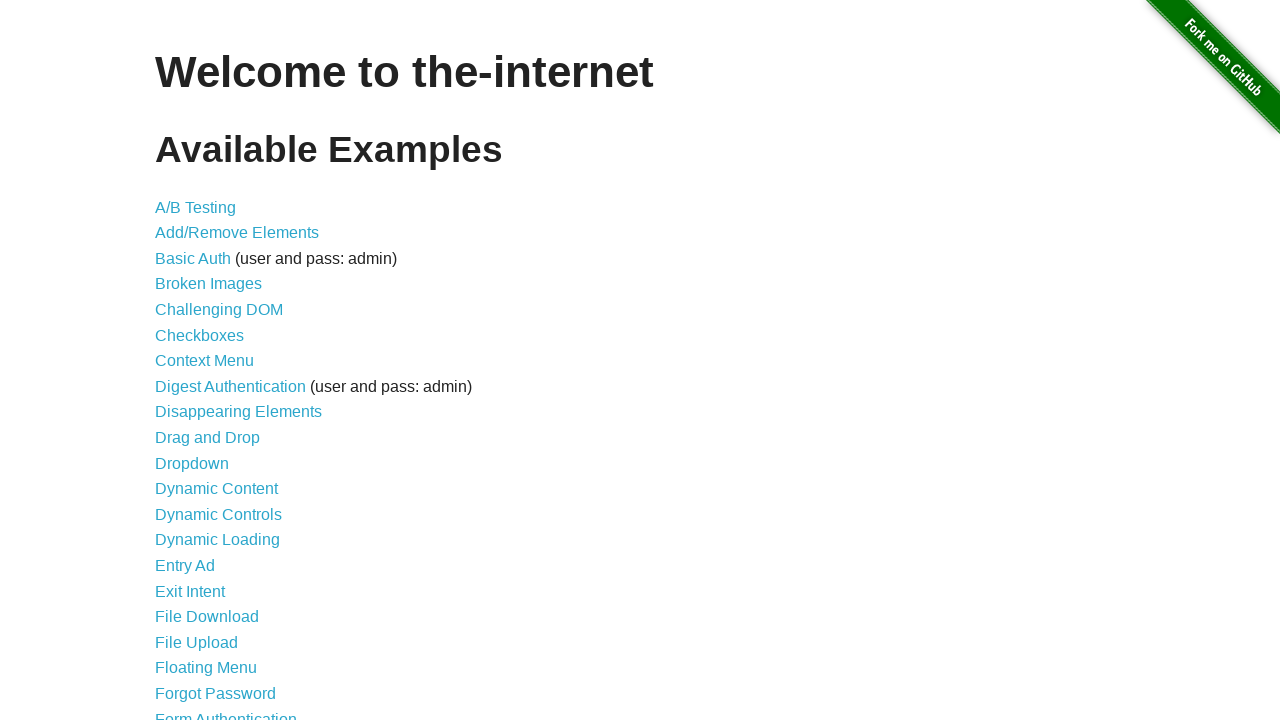

jQuery Growl function ready for use
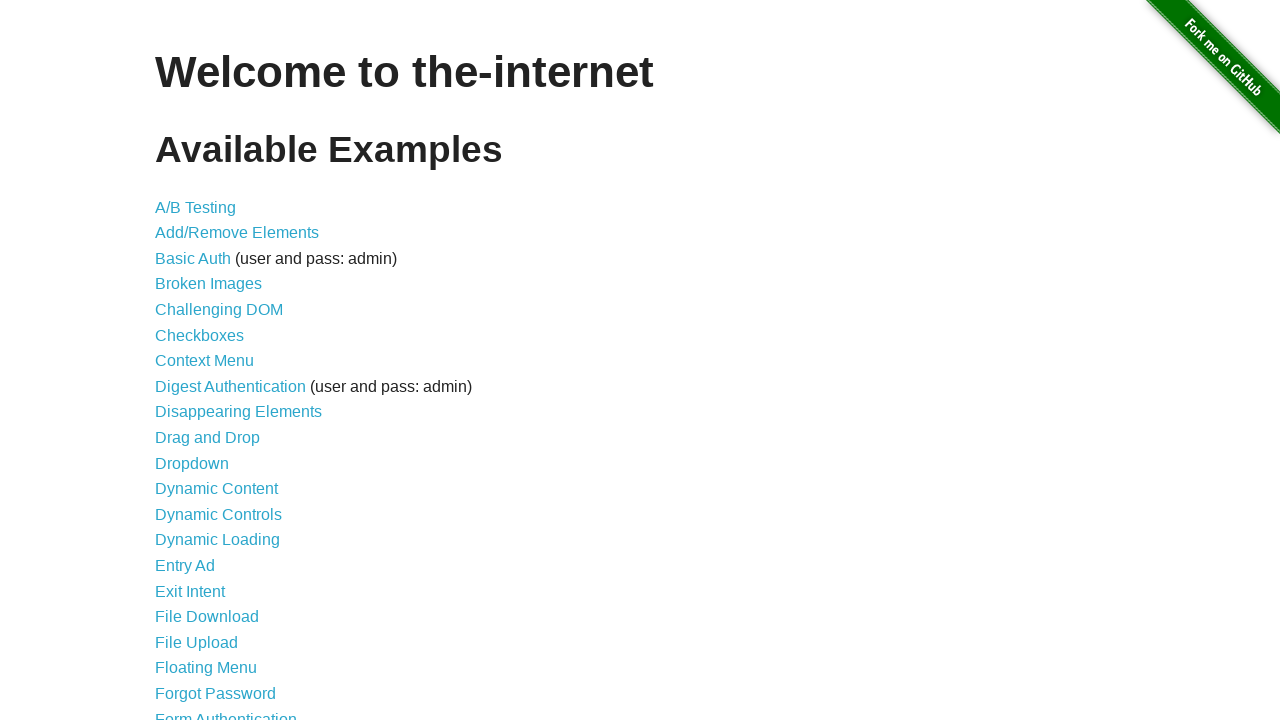

Growl notification displayed with title 'GET' and message '/'
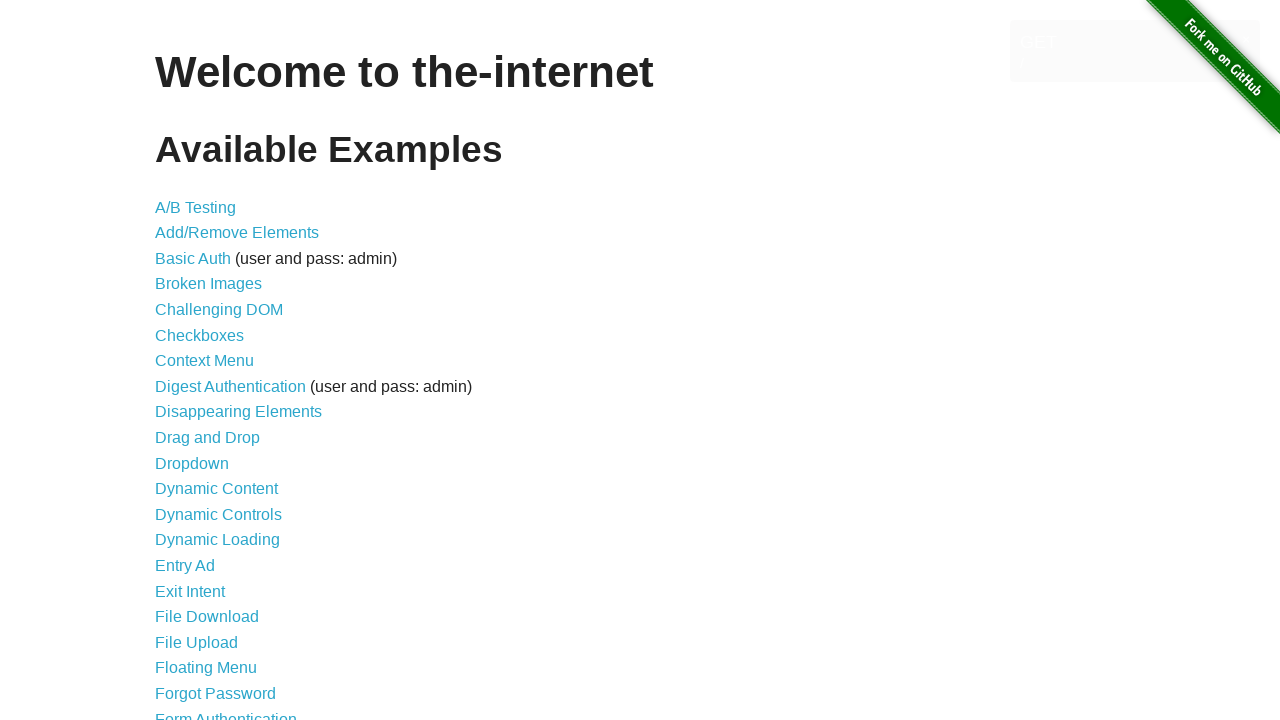

Waited 2 seconds for notification display
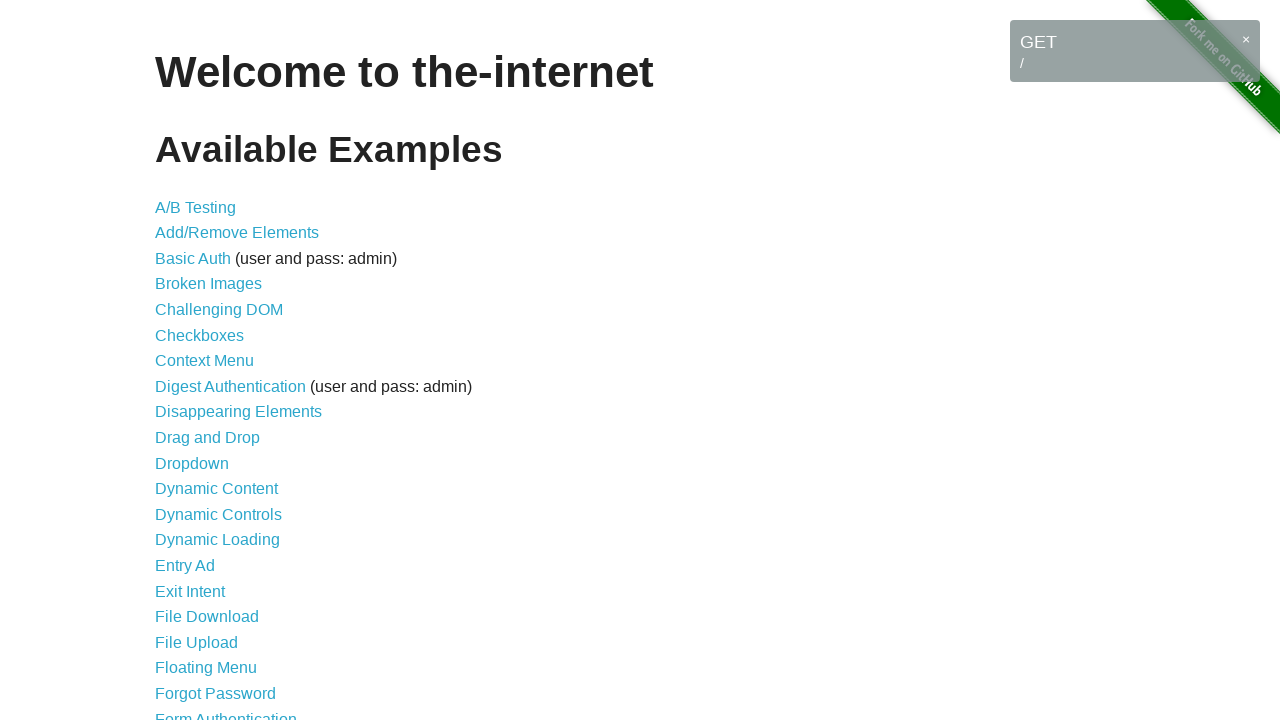

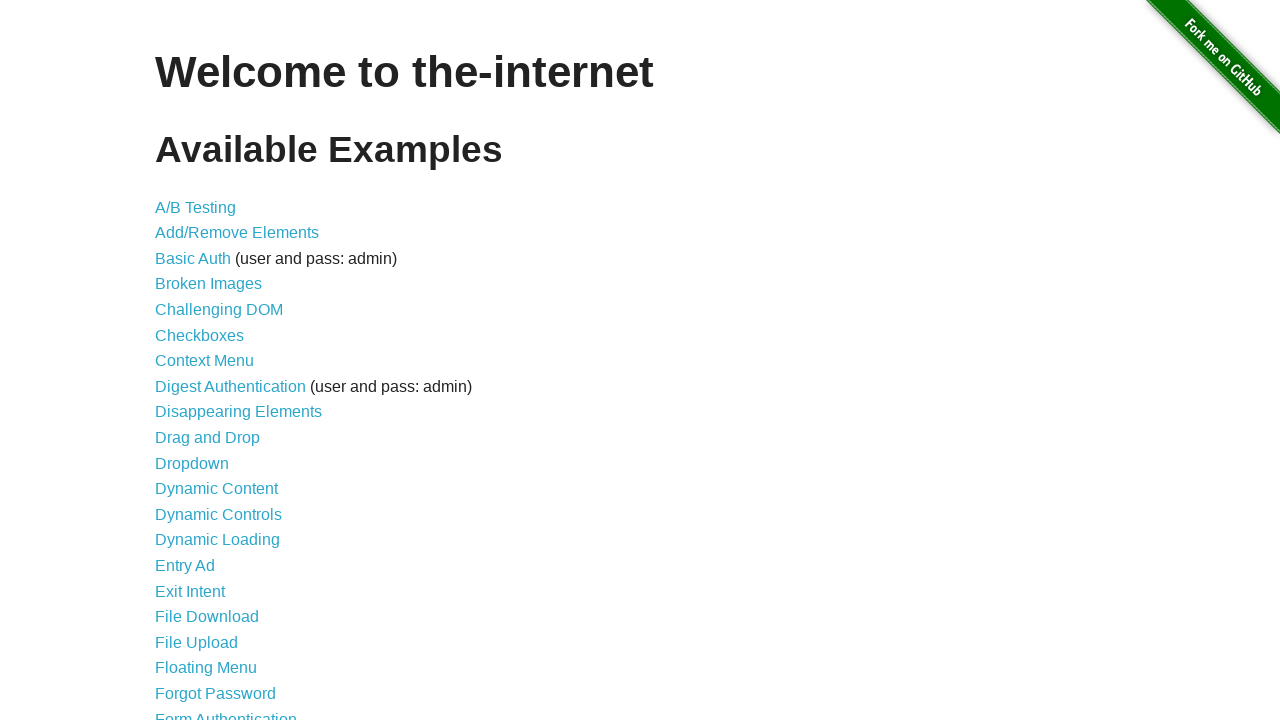